Tests frame handling by clicking buttons inside regular frames and nested frames, and counting total frames on the page

Starting URL: https://www.leafground.com/frame.xhtml

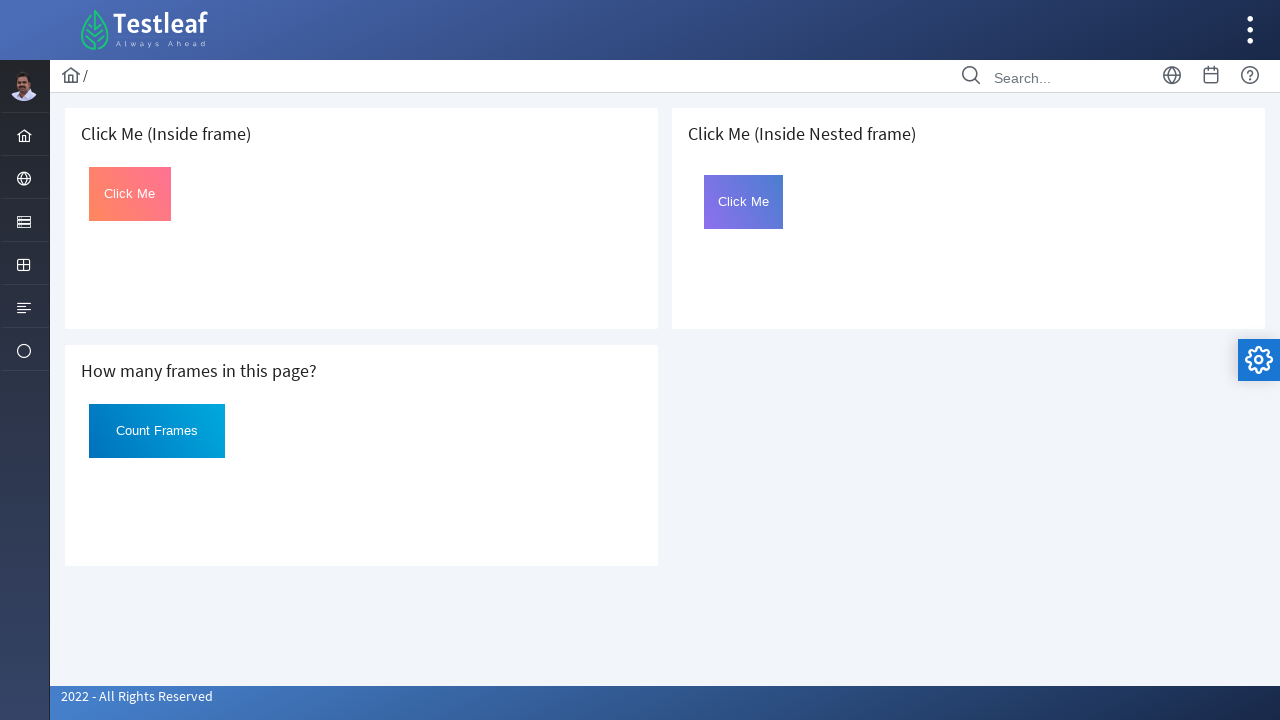

Located the first iframe on the page
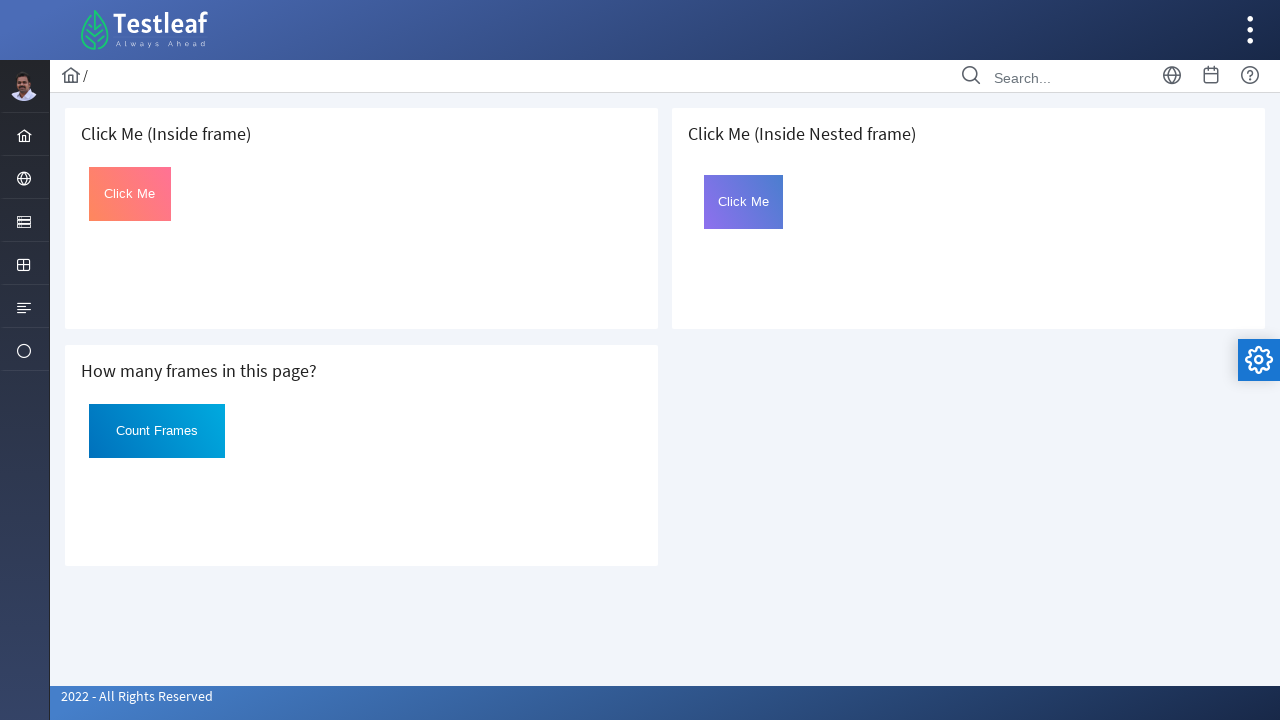

Located the button with id 'Click' inside the first frame
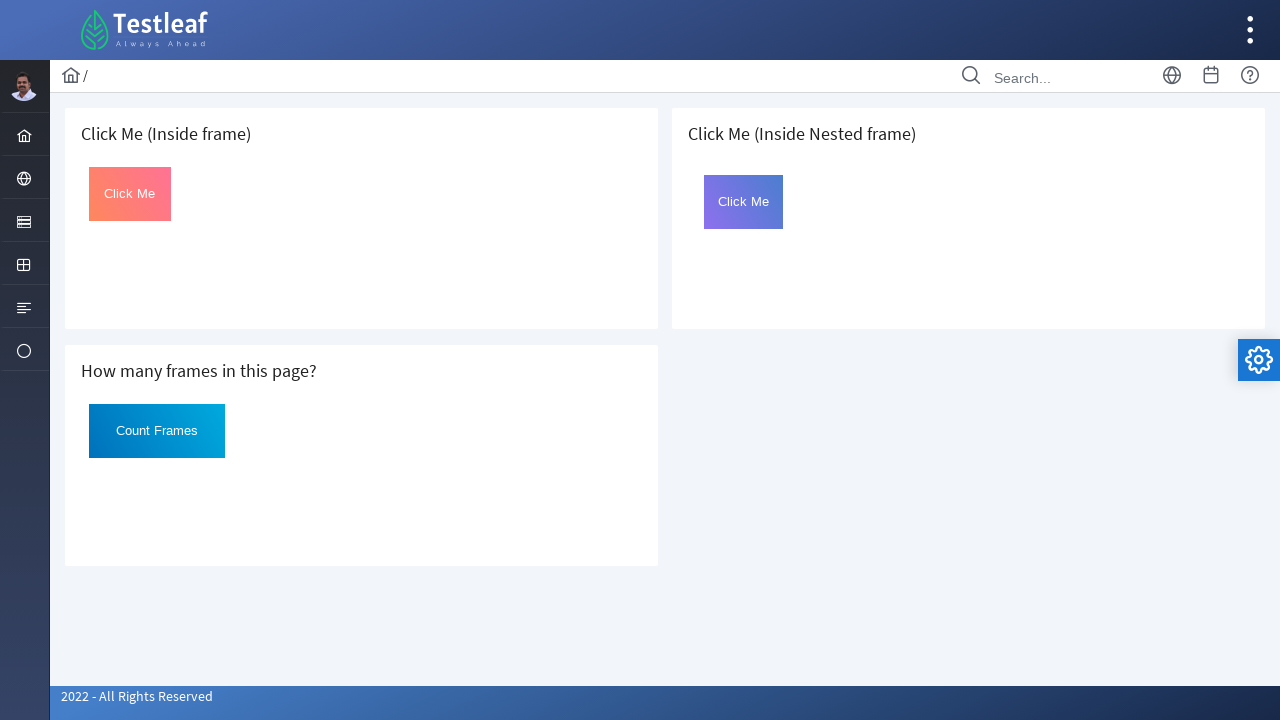

Clicked the button inside the first frame at (130, 194) on iframe >> nth=0 >> internal:control=enter-frame >> xpath=//*[@id='Click']
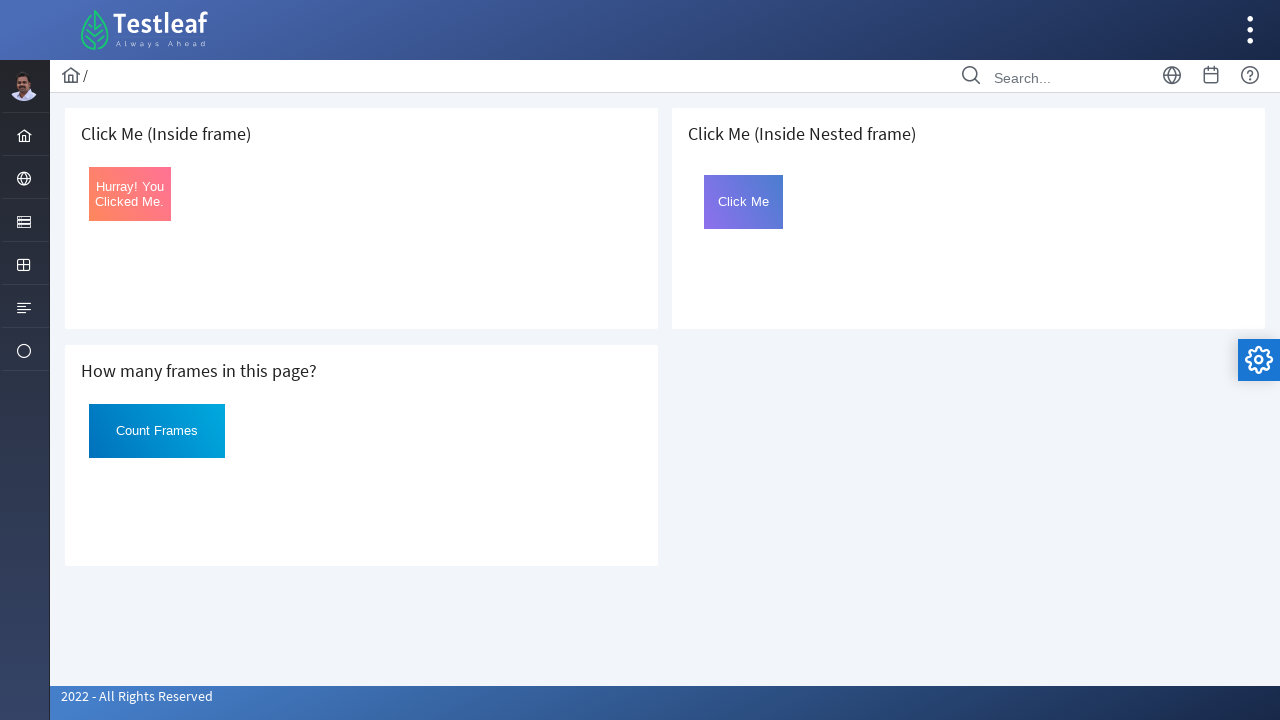

Retrieved text after click: Hurray! You Clicked Me.
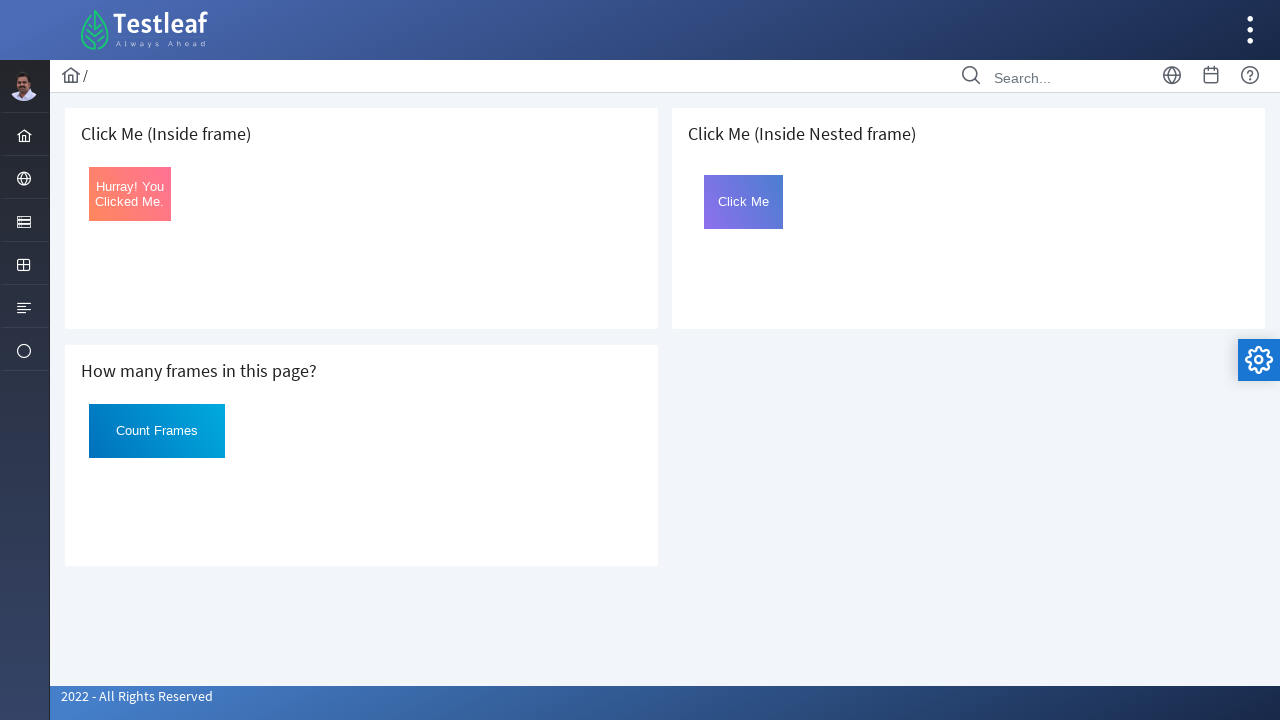

Located the third iframe on the page
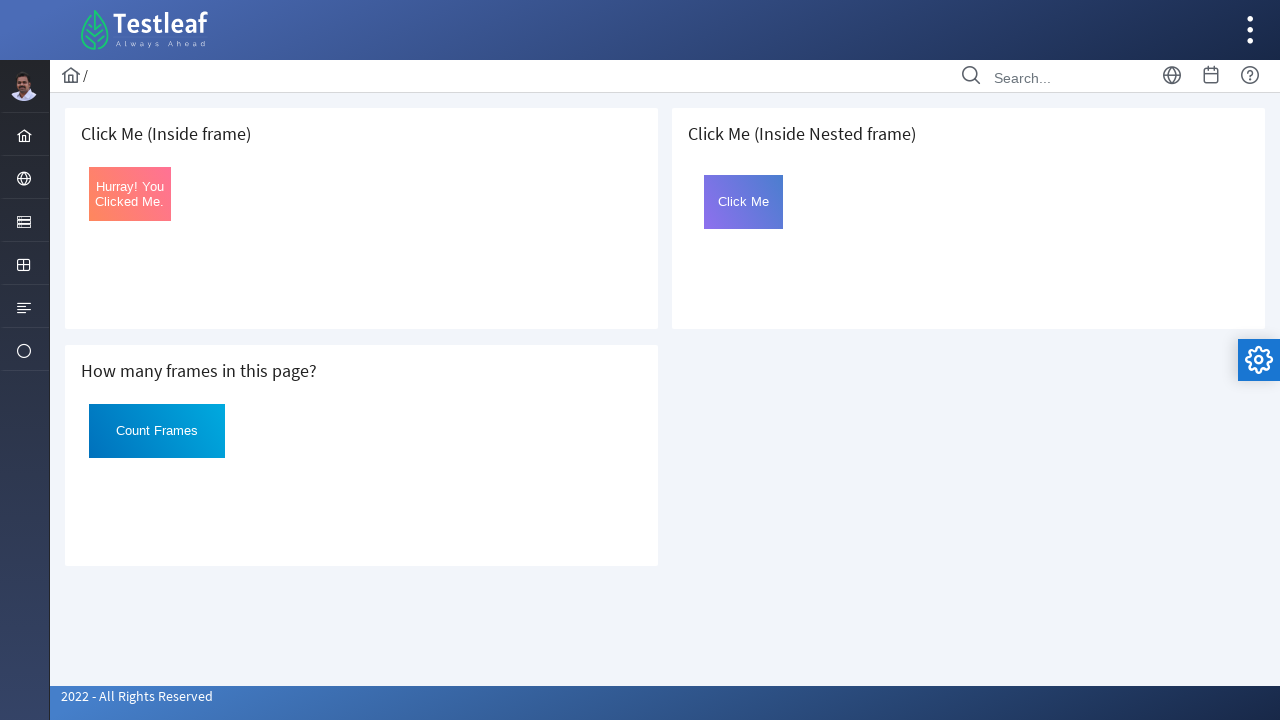

Located the nested frame with name 'frame2' inside the third iframe
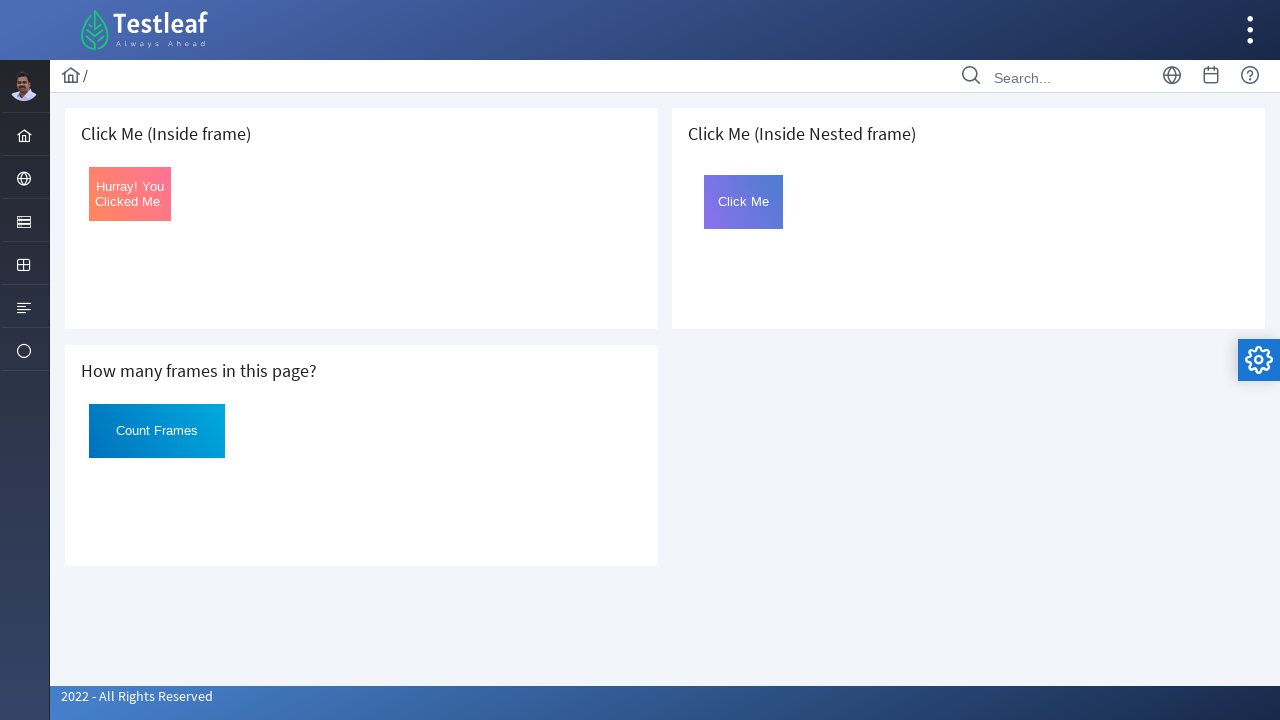

Located the button with id 'Click' inside the nested frame
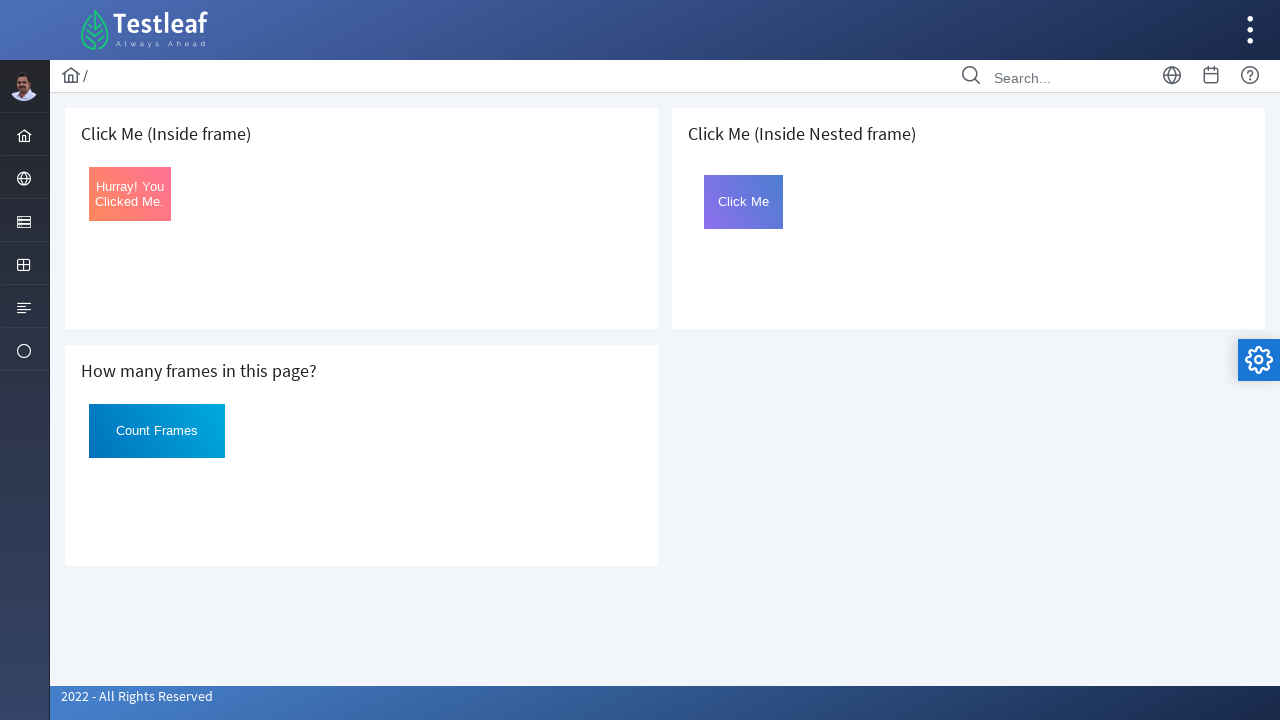

Clicked the button inside the nested frame at (744, 202) on iframe >> nth=2 >> internal:control=enter-frame >> iframe[name='frame2'] >> inte
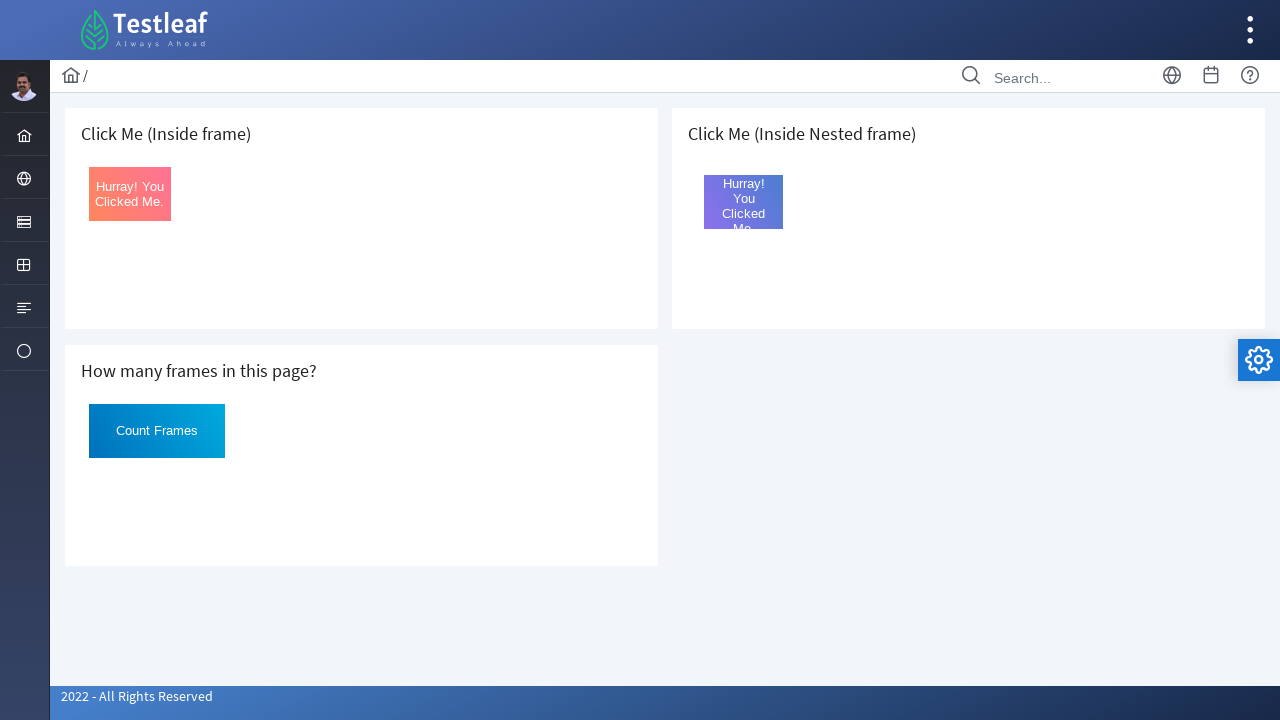

Retrieved text after nested frame button click: Hurray! You Clicked Me.
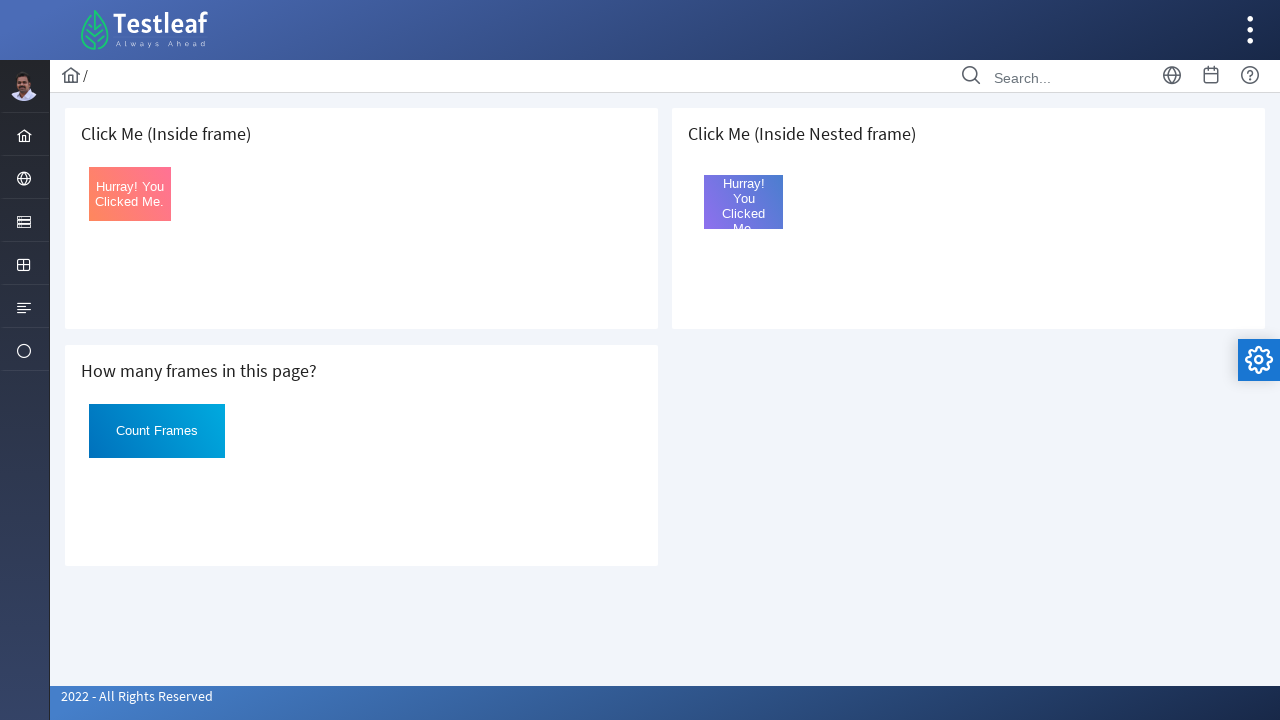

Counted total frames on the page: 3
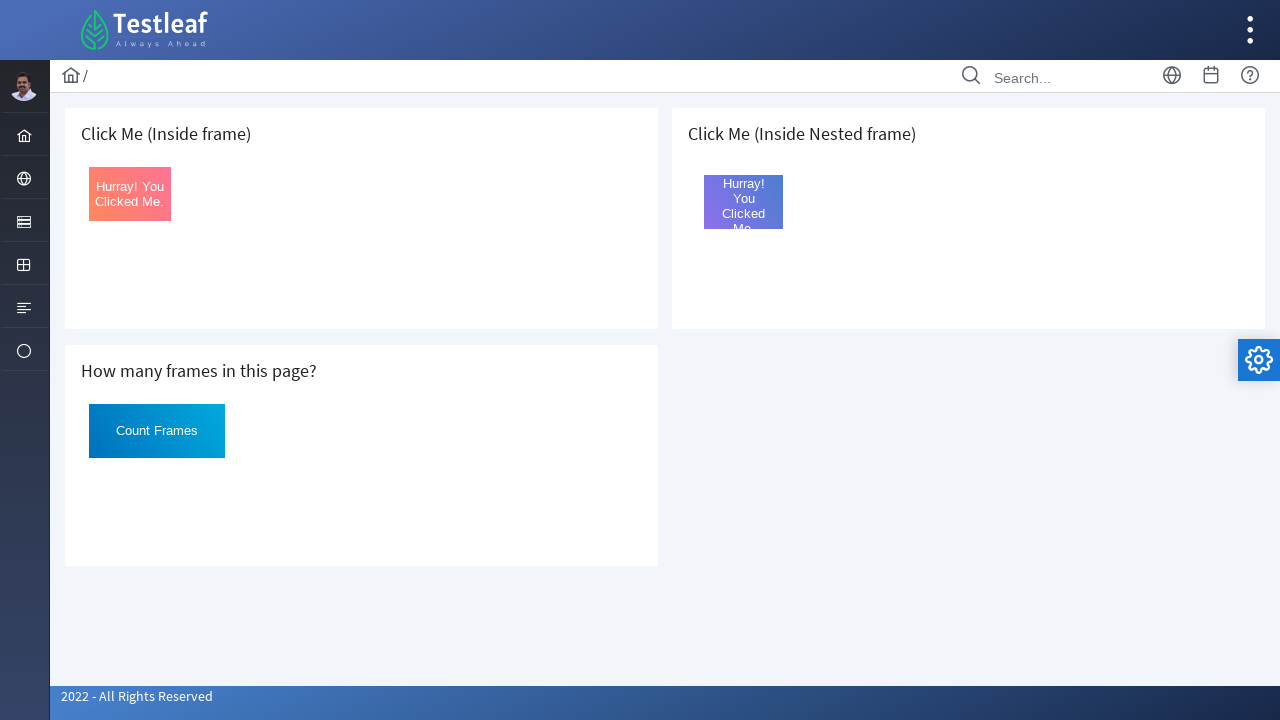

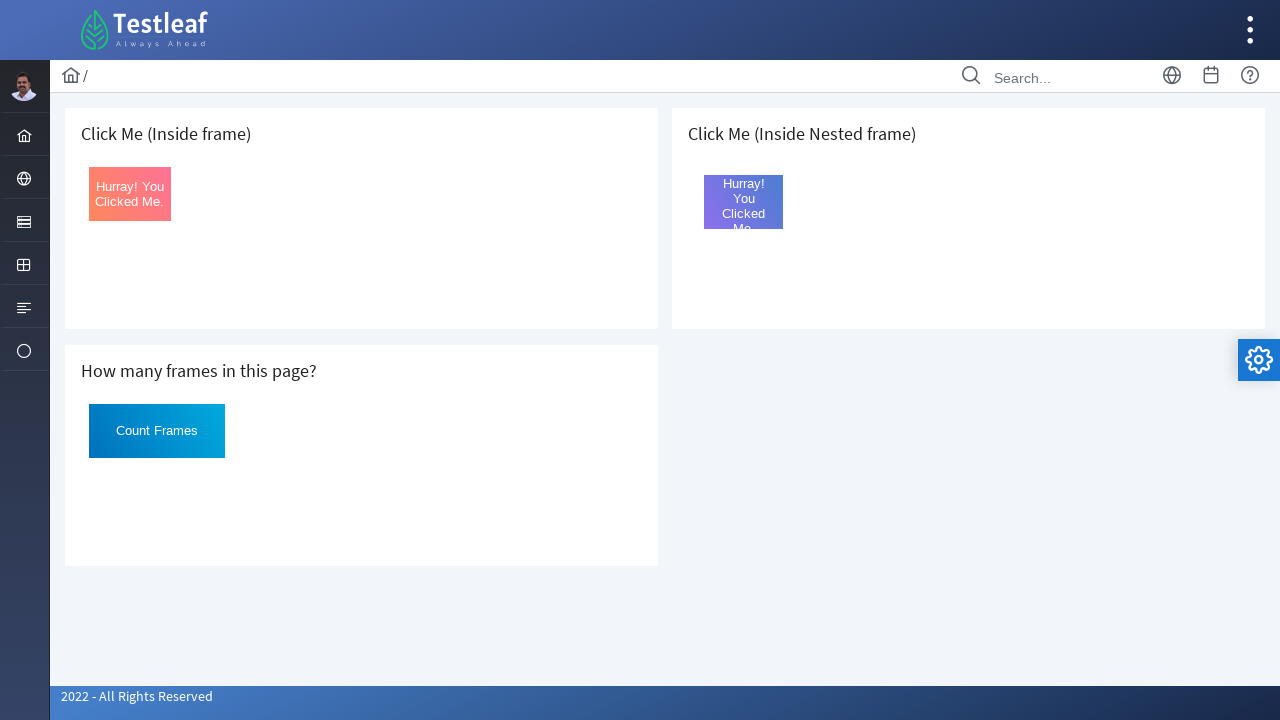